Tests Disappearing Elements page by navigating to it and clicking on the About link

Starting URL: http://the-internet.herokuapp.com/

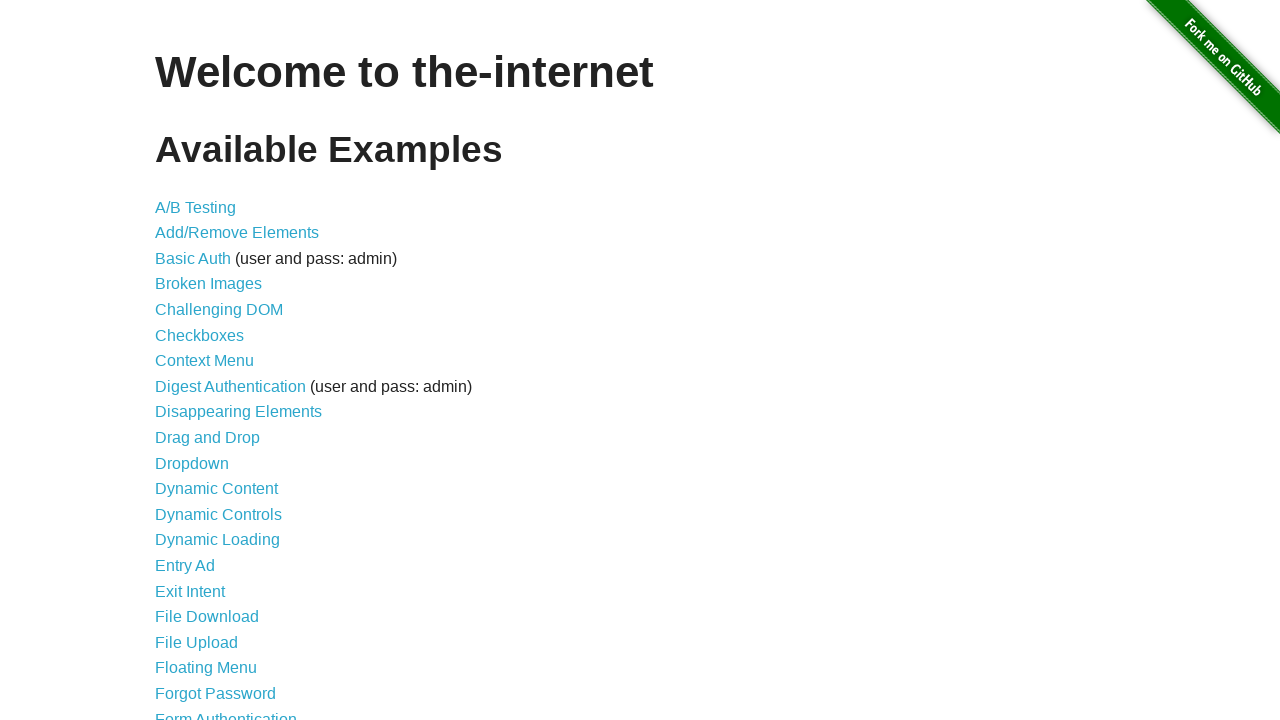

Clicked on Disappearing Elements link at (238, 412) on text=Disappearing Elements
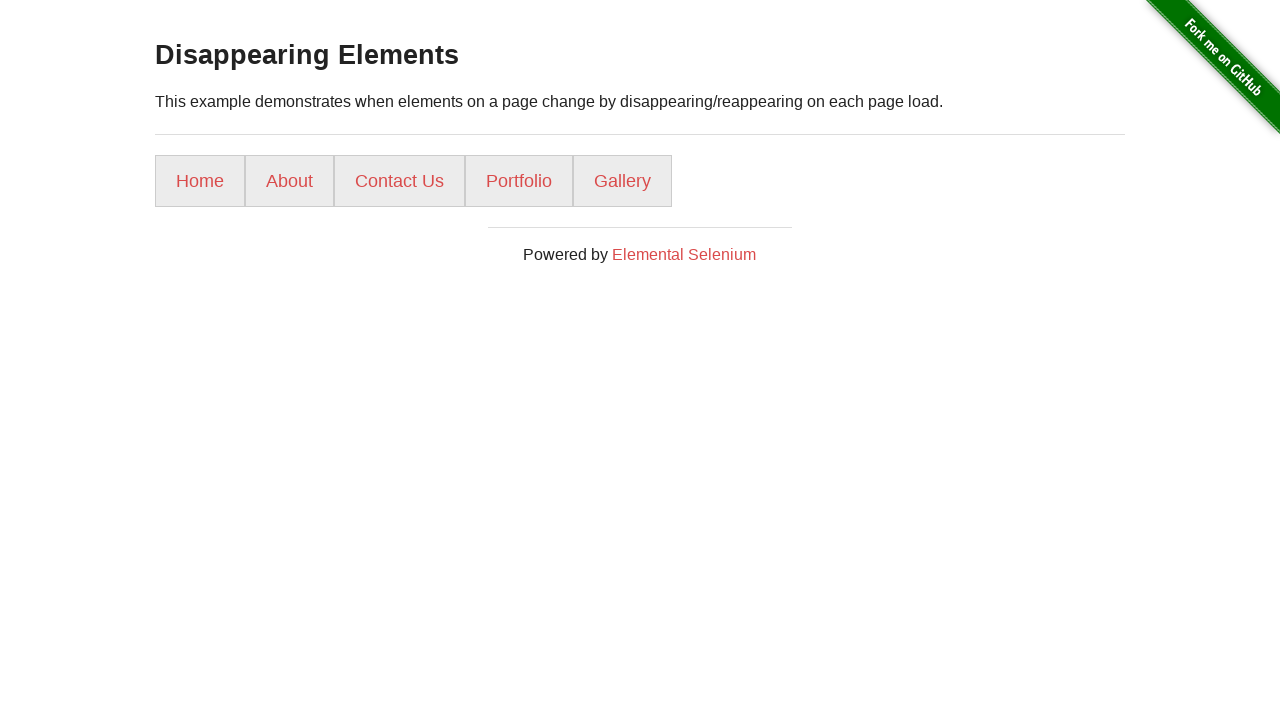

Navigated to Disappearing Elements page
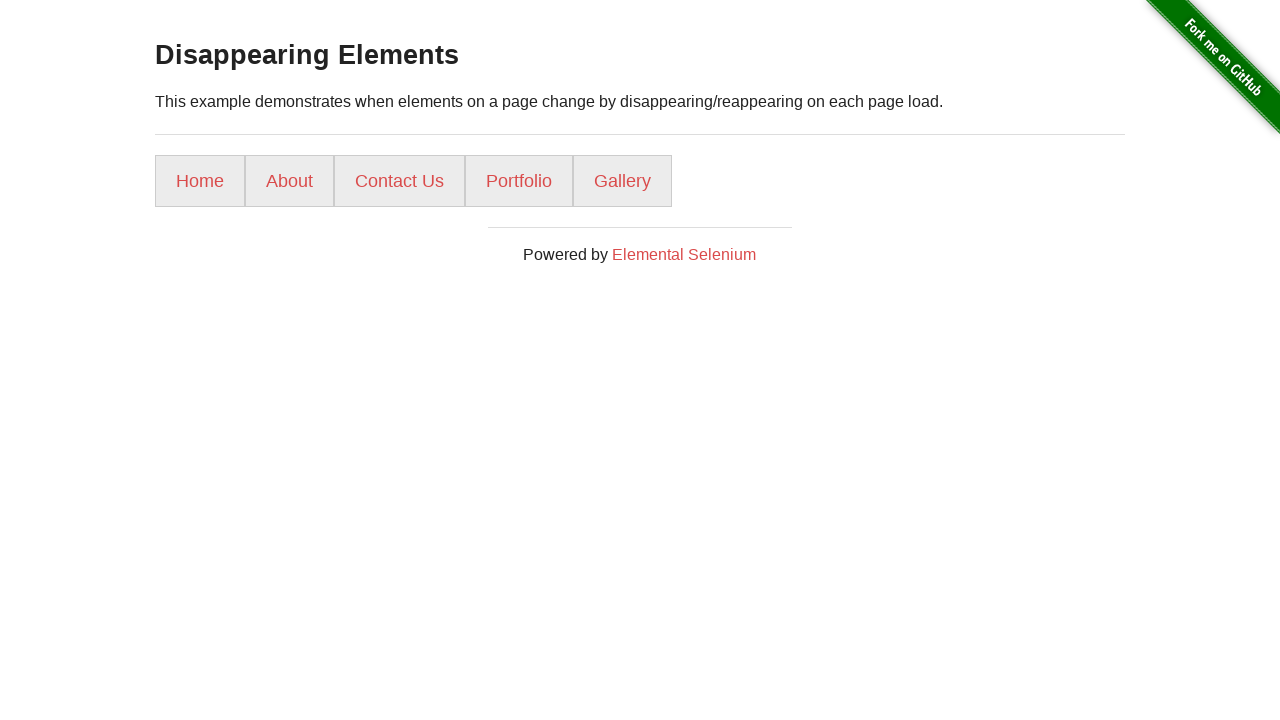

About link became visible on the page
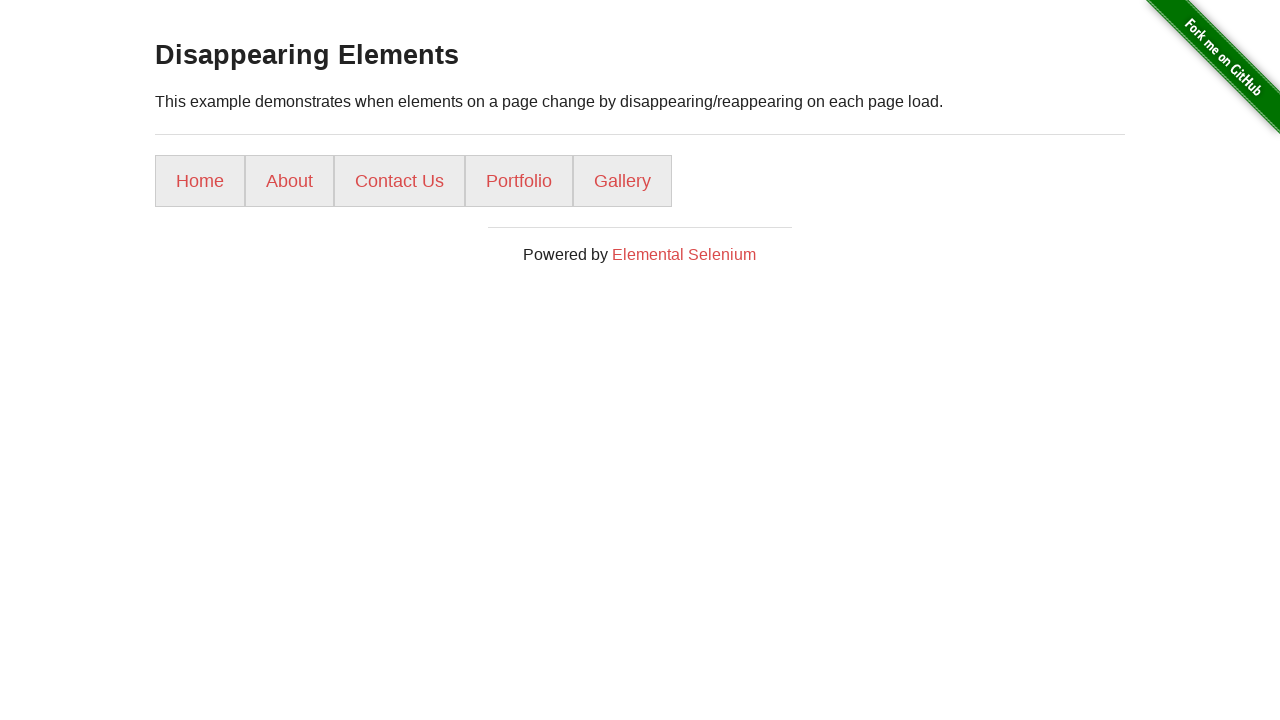

Clicked on About link at (290, 181) on text=About
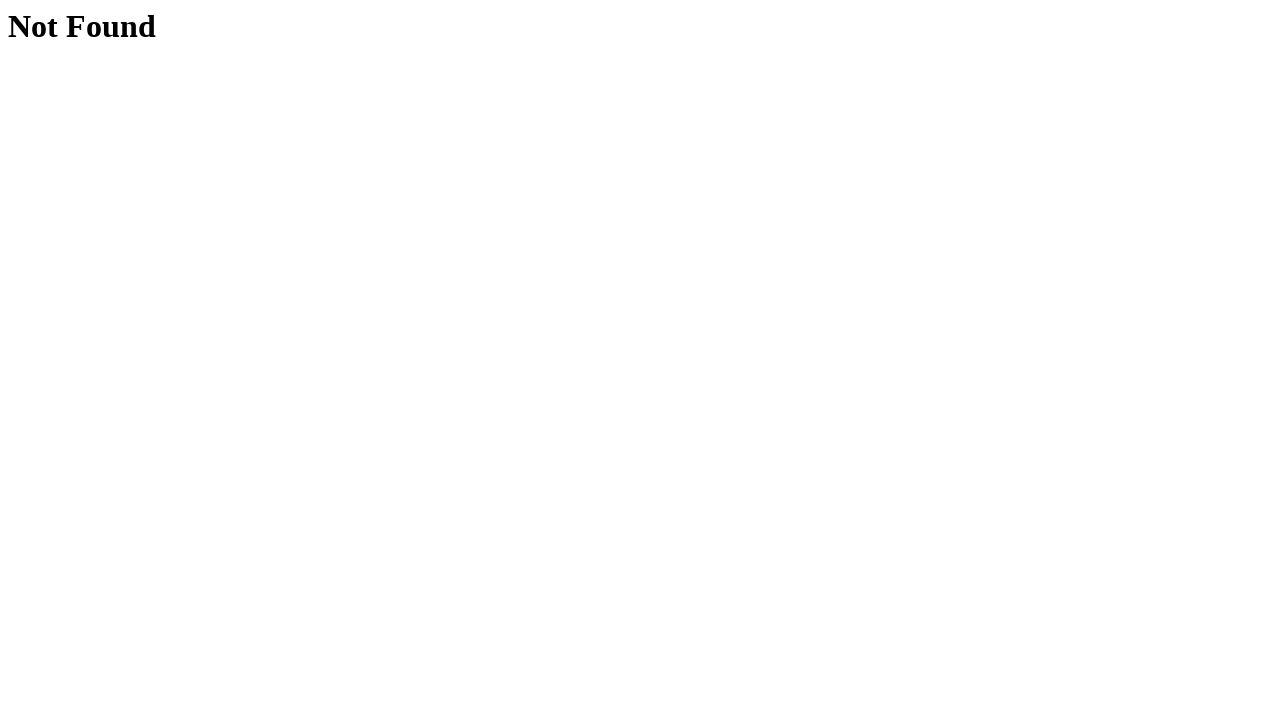

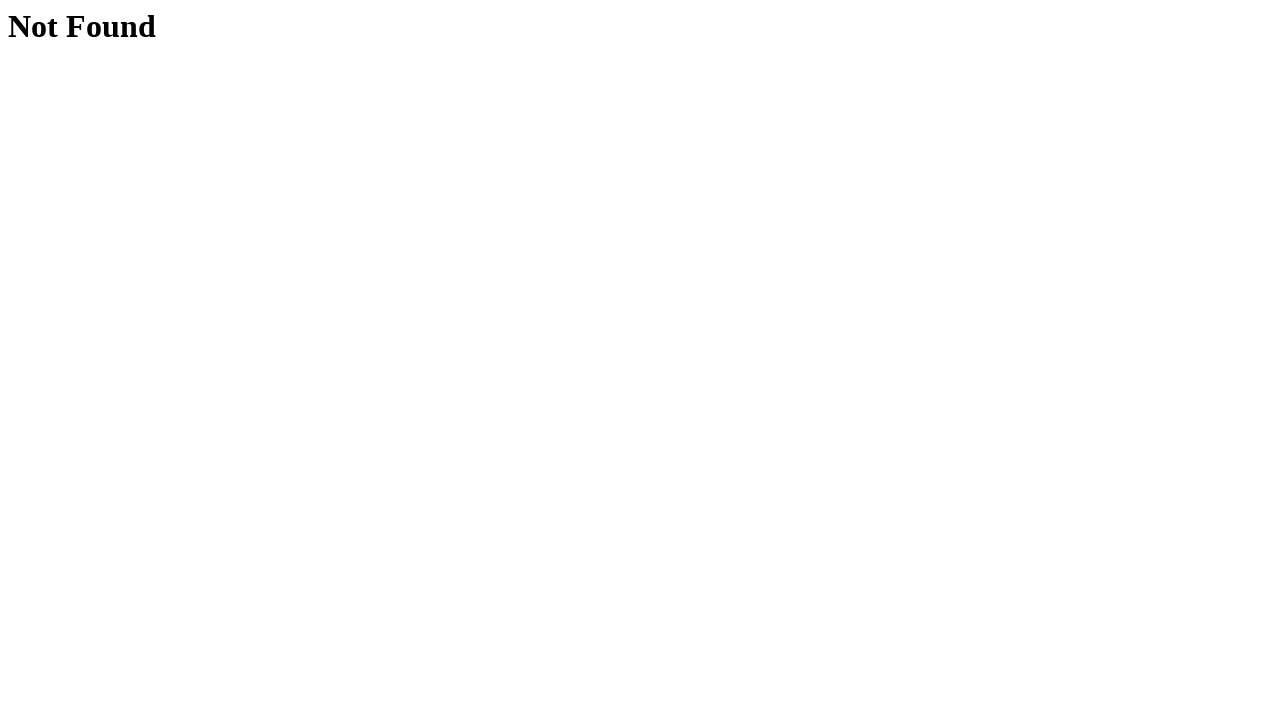